Tests loading green button functionality by clicking it and verifying the loading state transitions from button visible, to loading text visible, to success message visible after loading completes.

Starting URL: https://kristinek.github.io/site/examples/loading_color

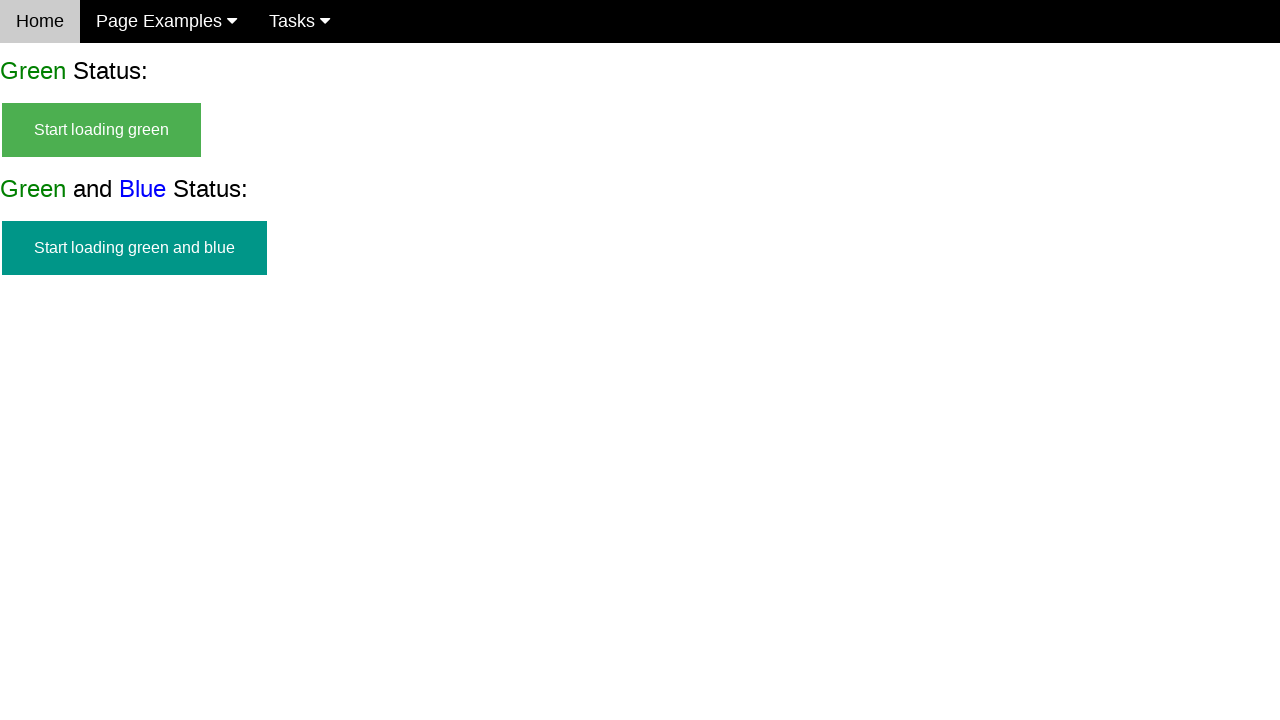

Clicked the green start button to initiate loading at (102, 130) on #start_green
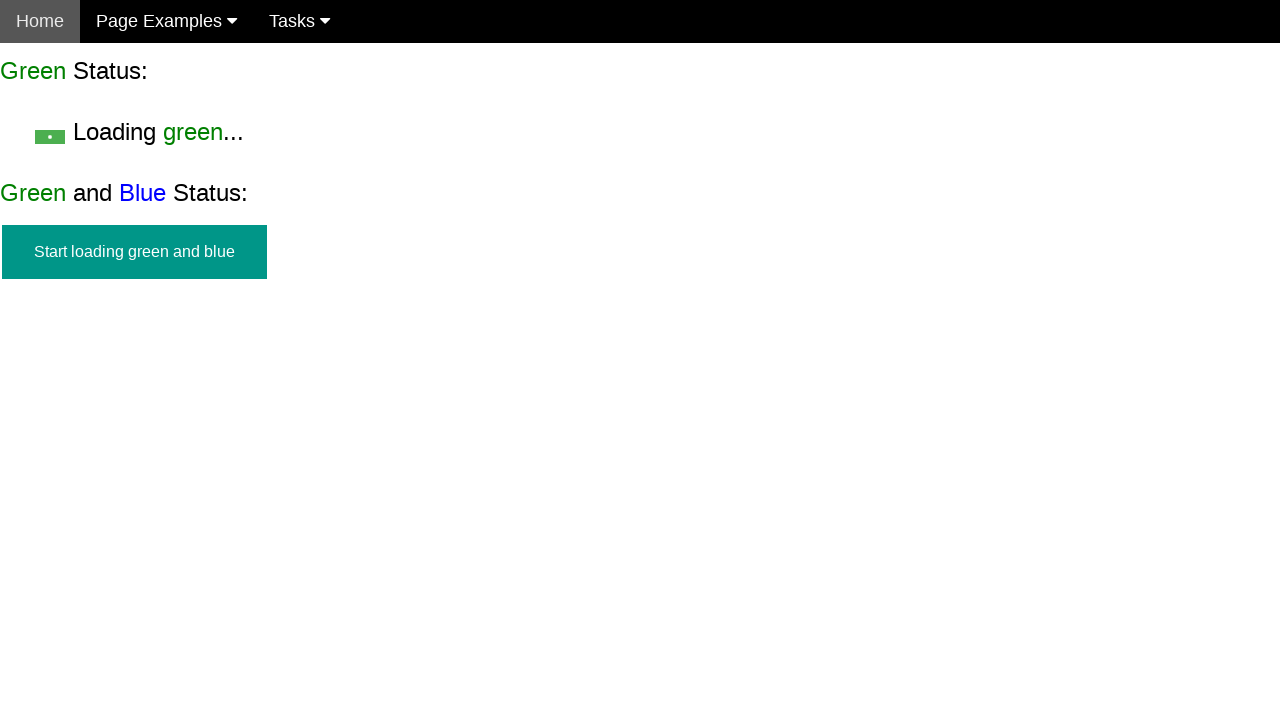

Verified that the green start button is now hidden
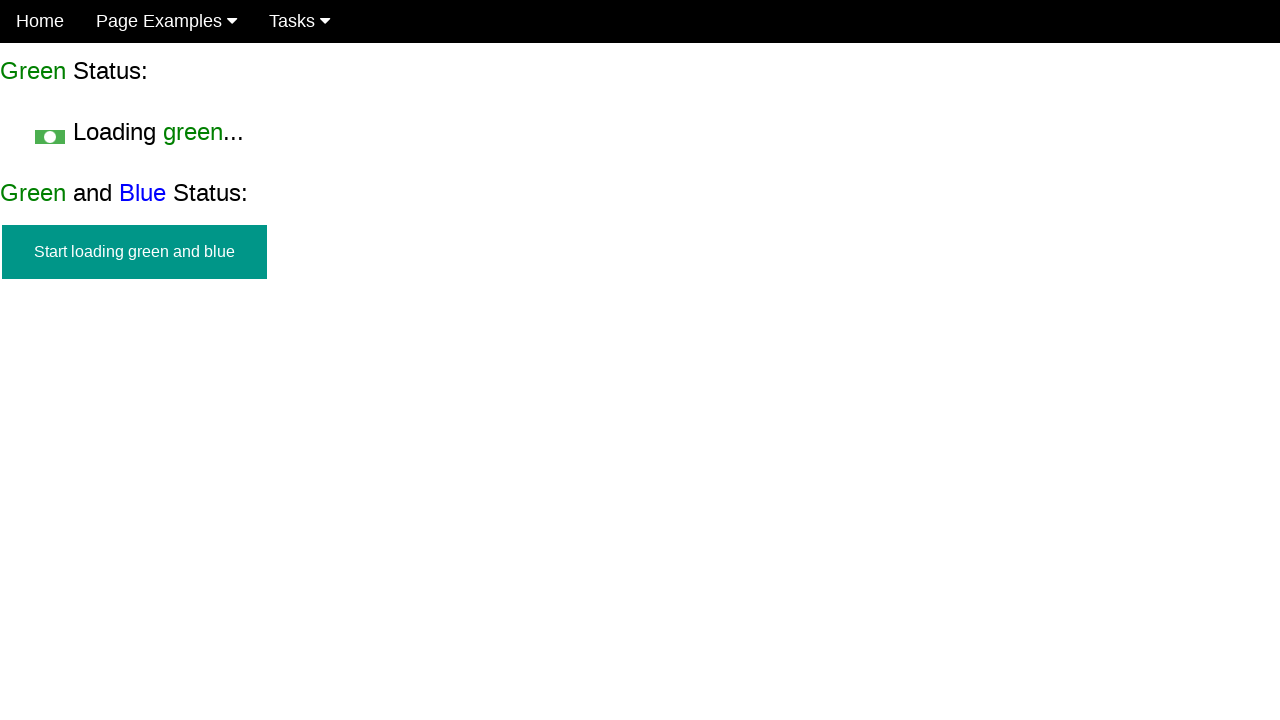

Verified that the loading text is now visible
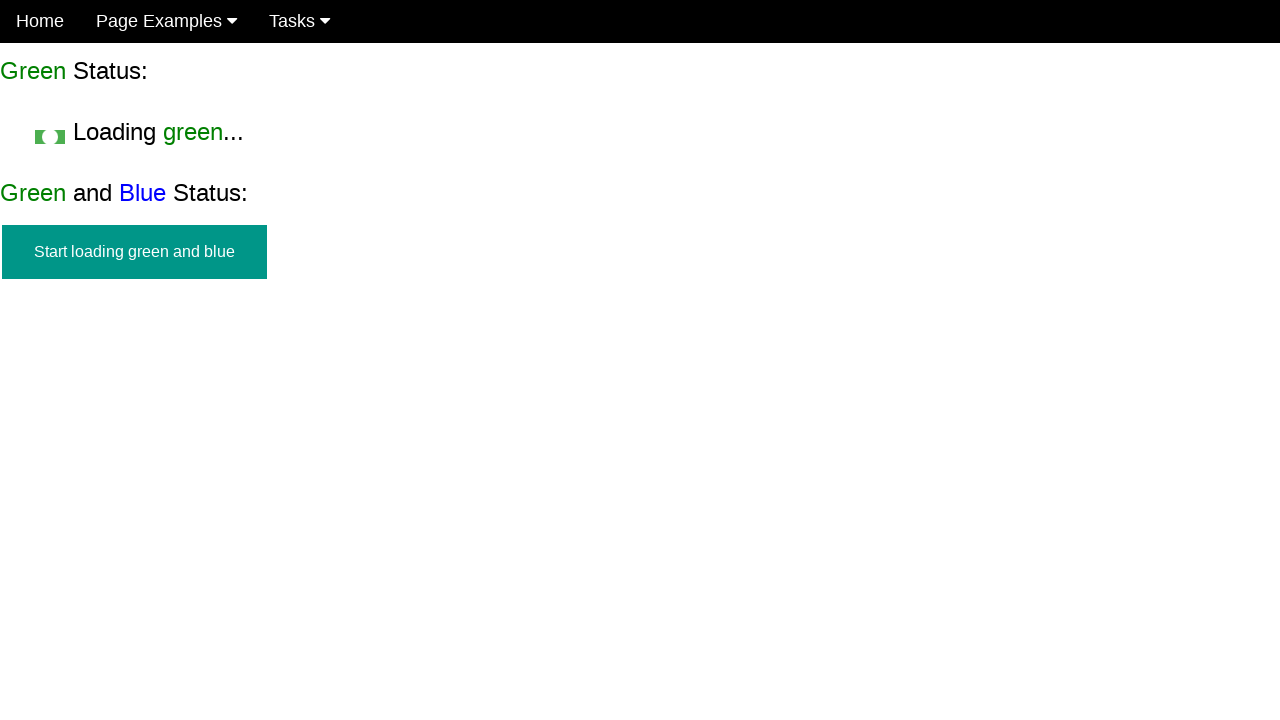

Verified that the success message appeared after loading completed
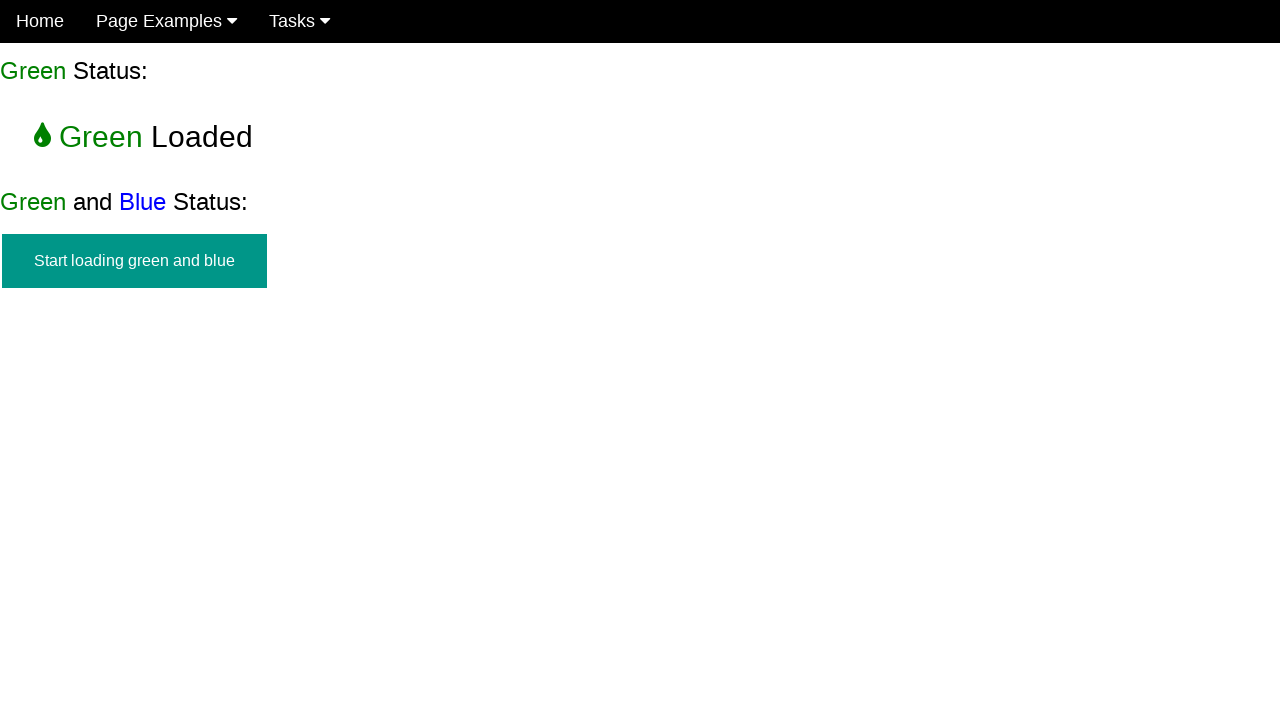

Verified that the loading text is now hidden
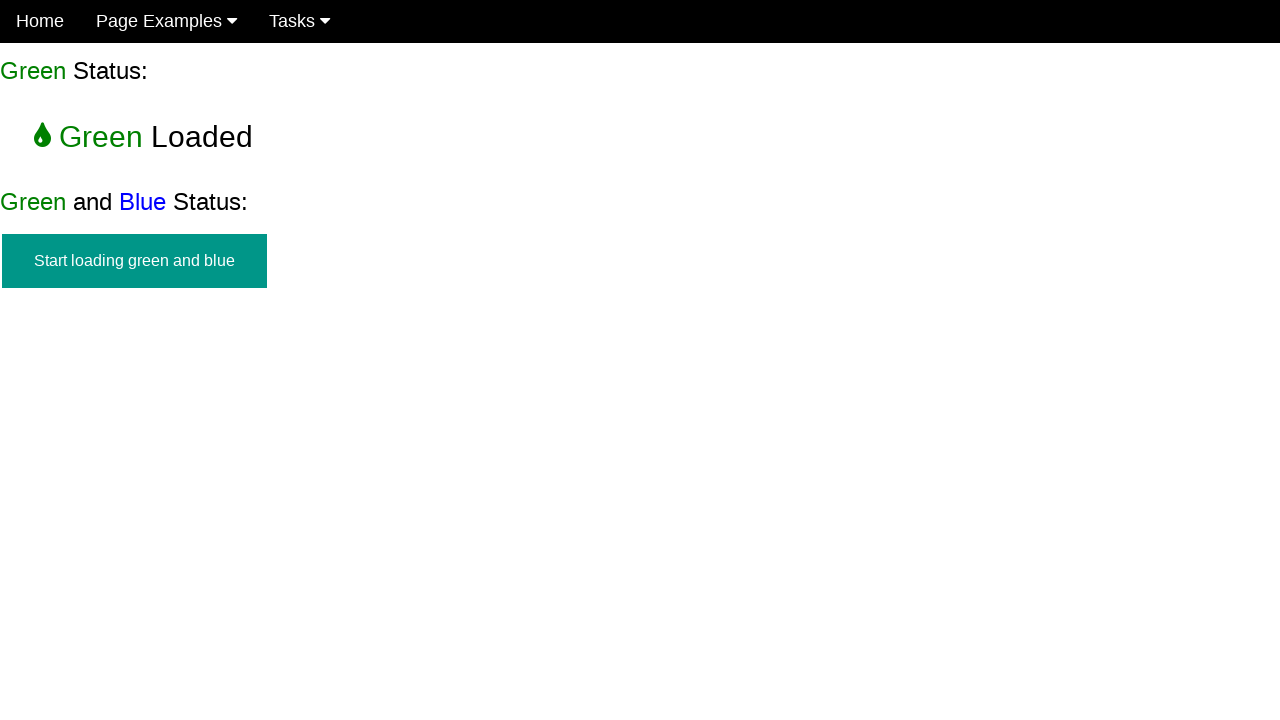

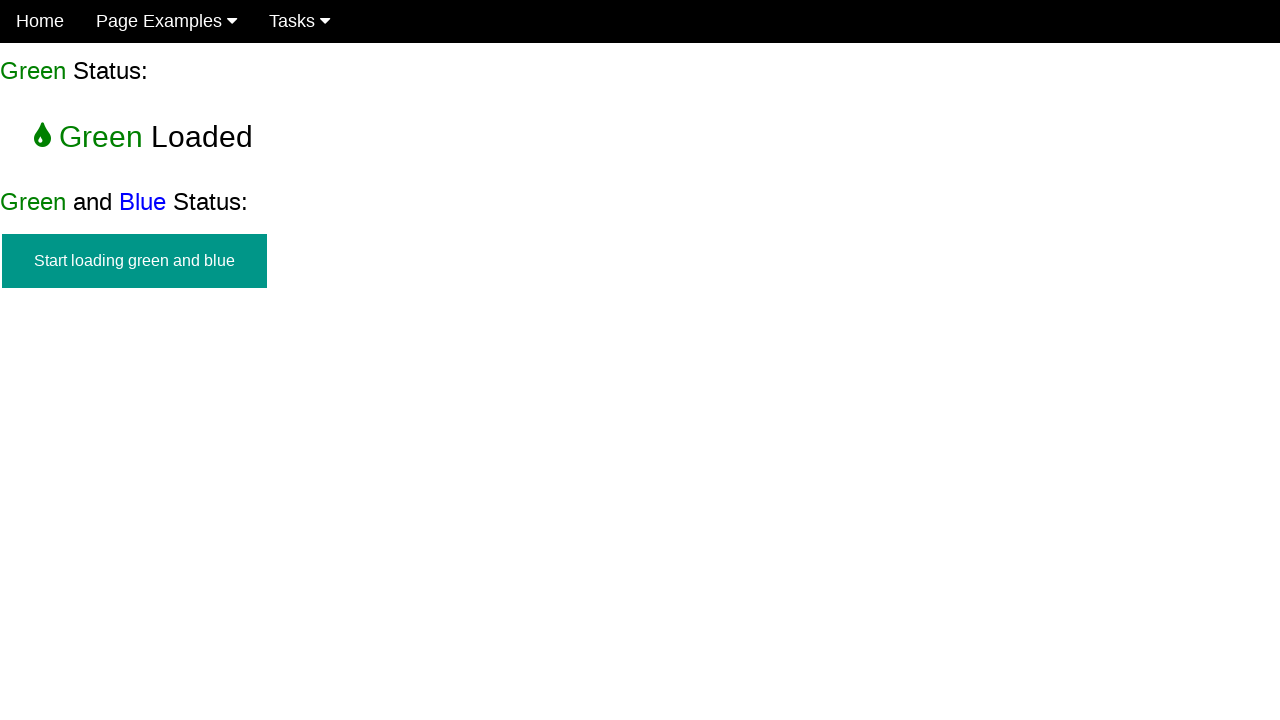